Demonstrates fluent wait functionality by navigating to the OrangeHRM login page and clicking the Twitter social media link in the footer after waiting for it to be clickable.

Starting URL: https://opensource-demo.orangehrmlive.com/web/index.php/auth/login

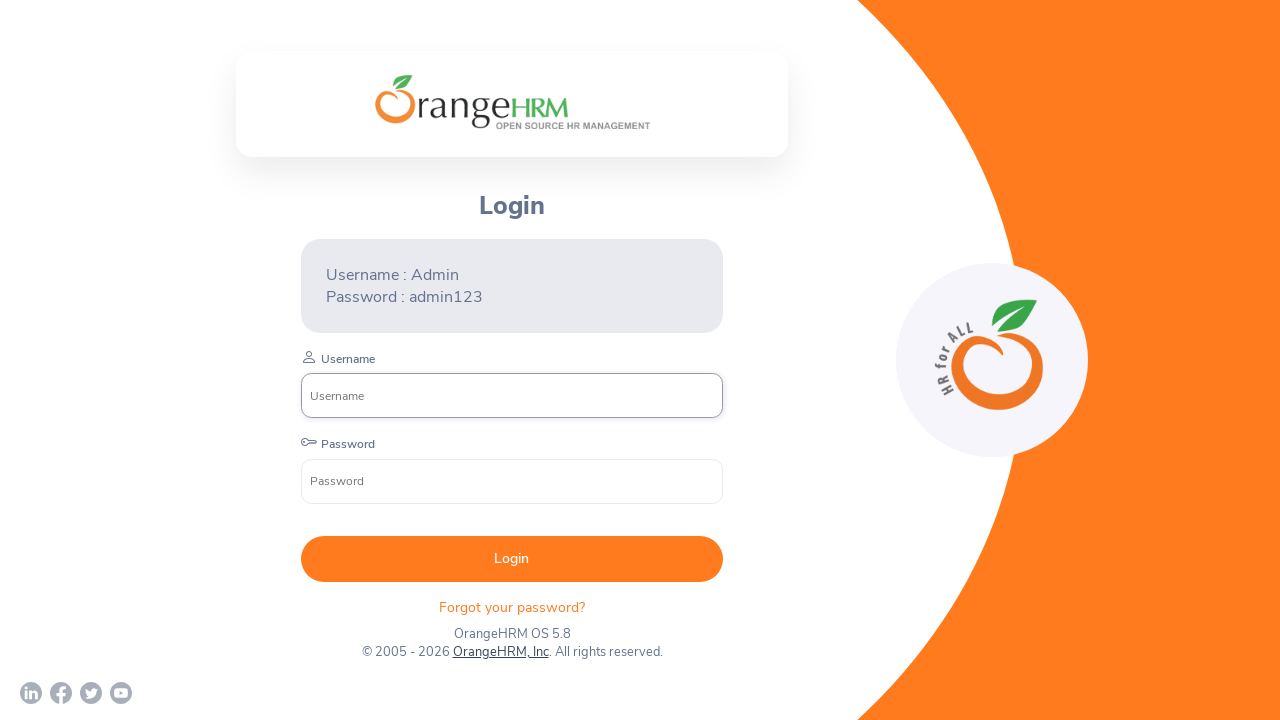

Navigated to OrangeHRM login page
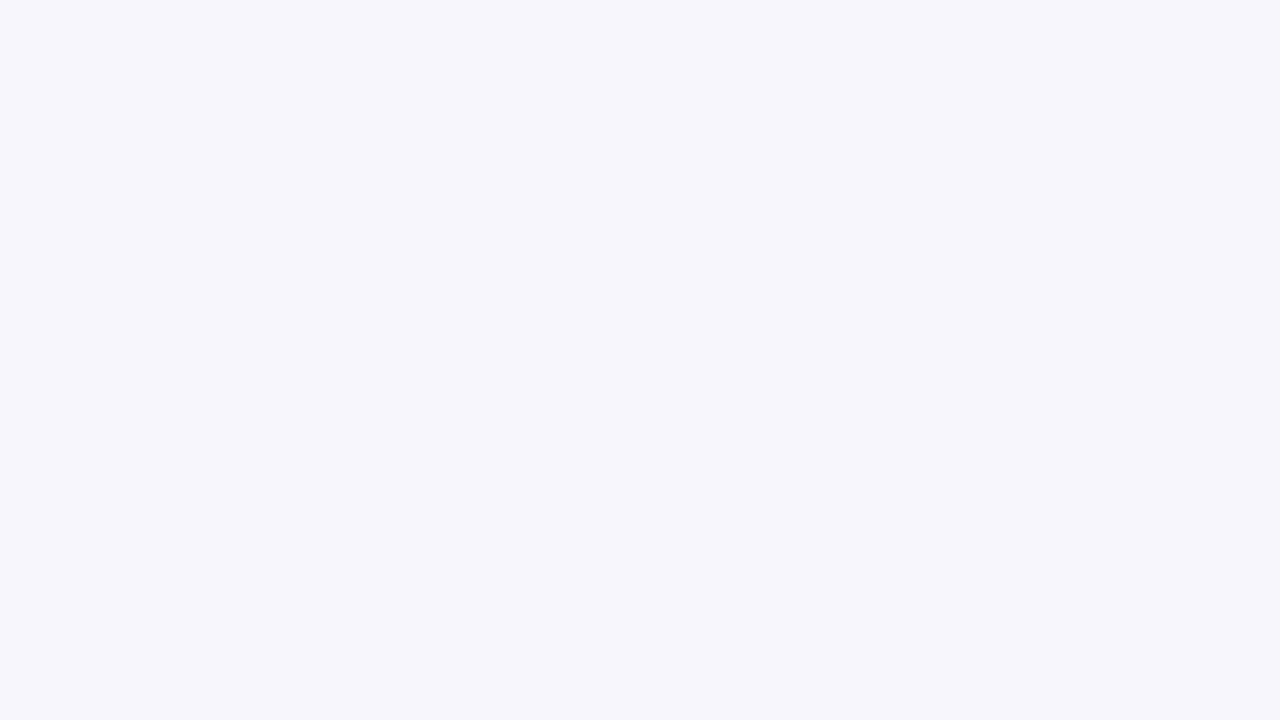

Located Twitter social media link in footer
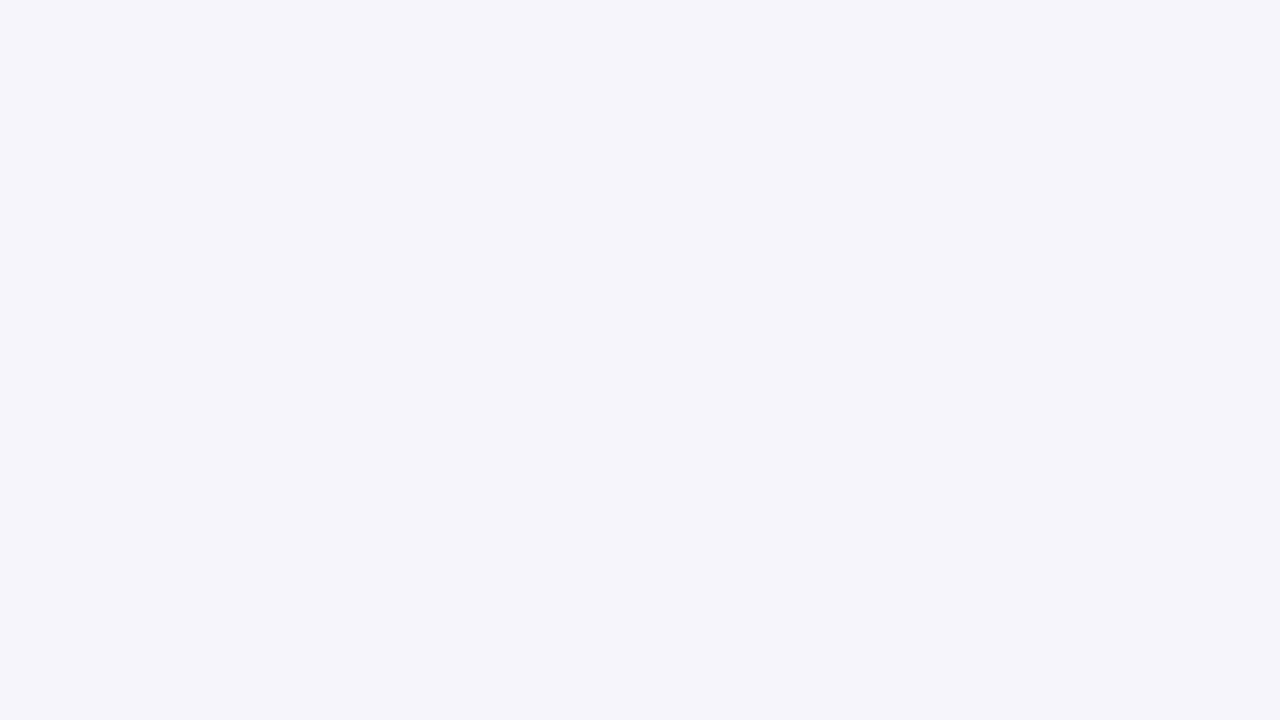

Waited for Twitter link to become visible and clickable
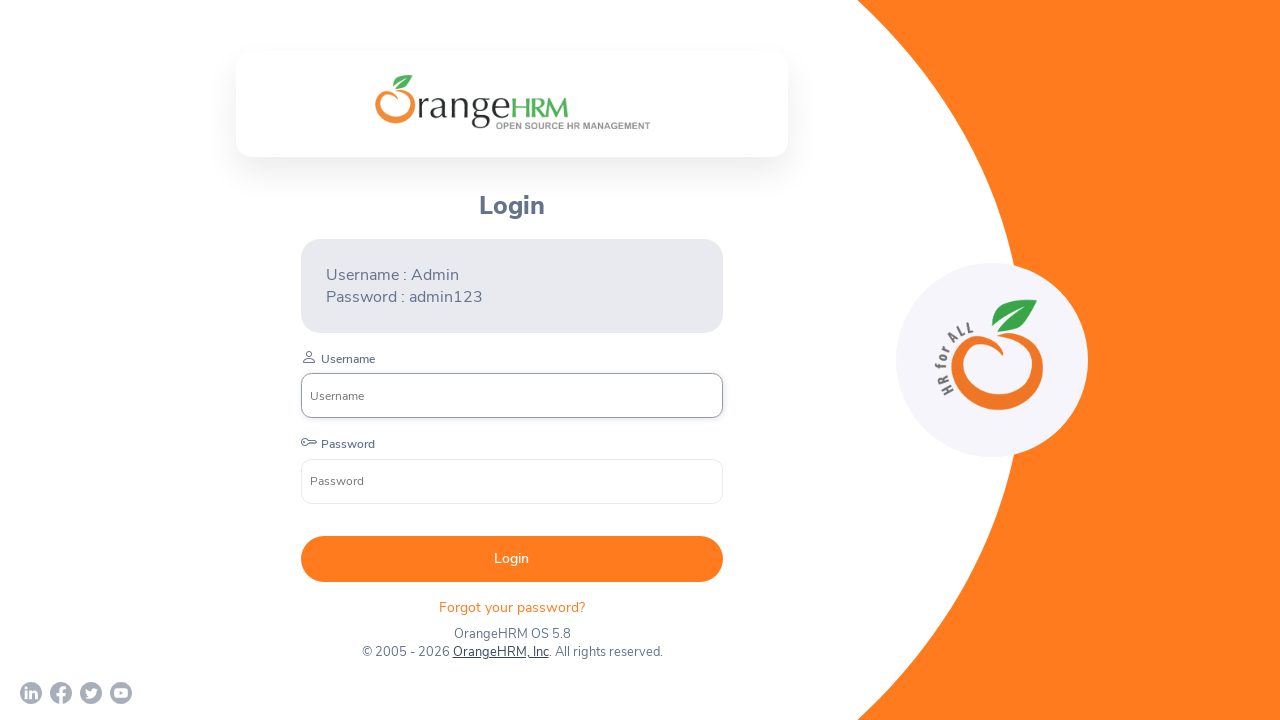

Clicked Twitter social media link at (91, 693) on xpath=//a[contains(@href,'twitter')]
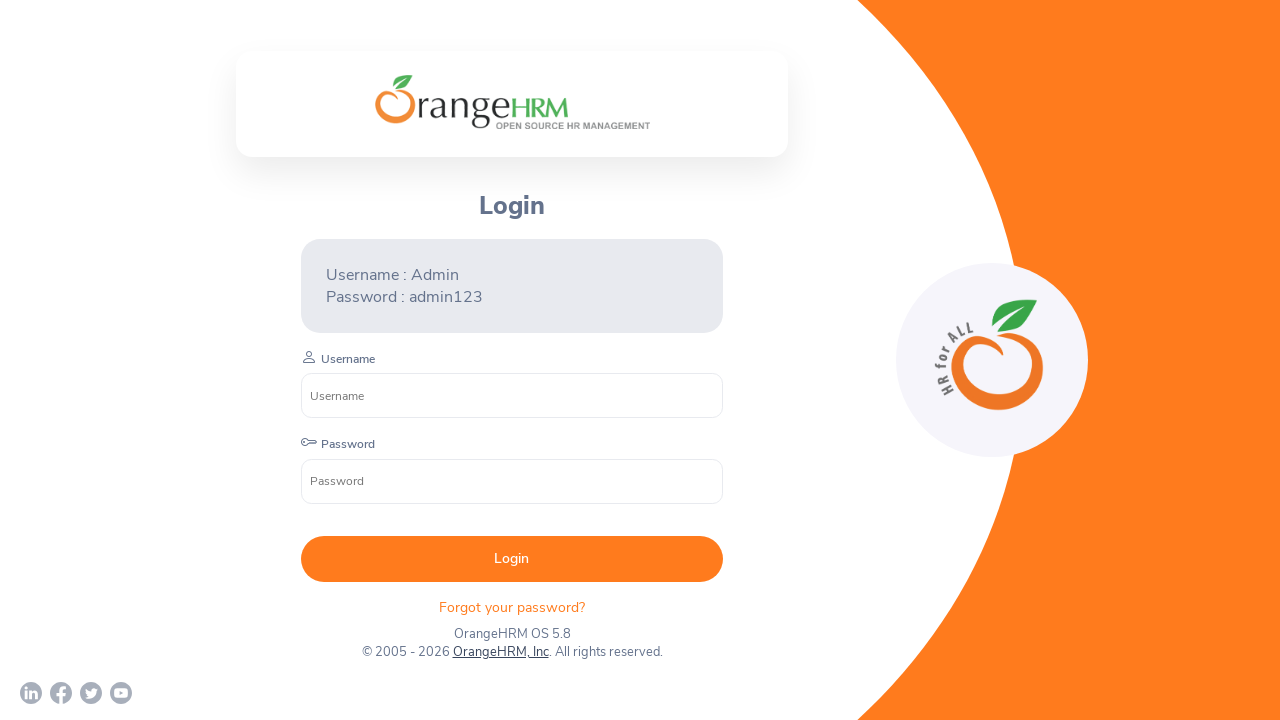

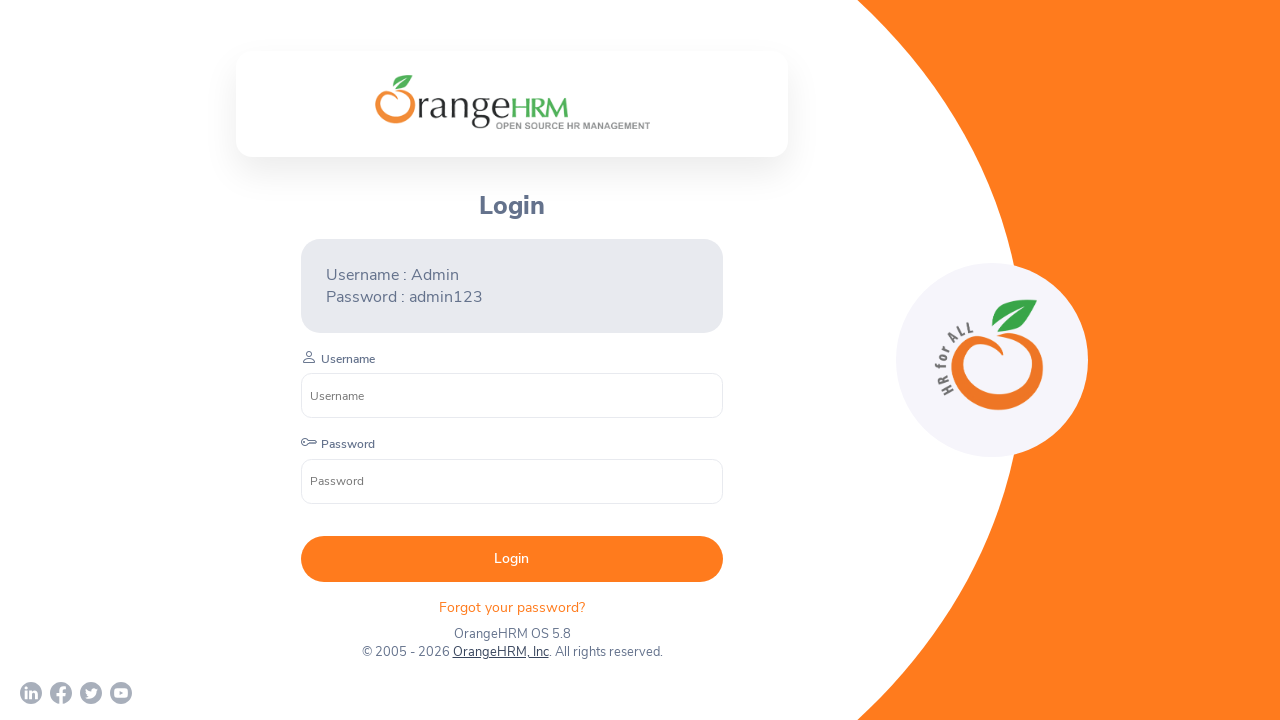